Tests Base64 decoding with invalid characters to verify error handling.

Starting URL: https://www.001236.xyz/en/base64

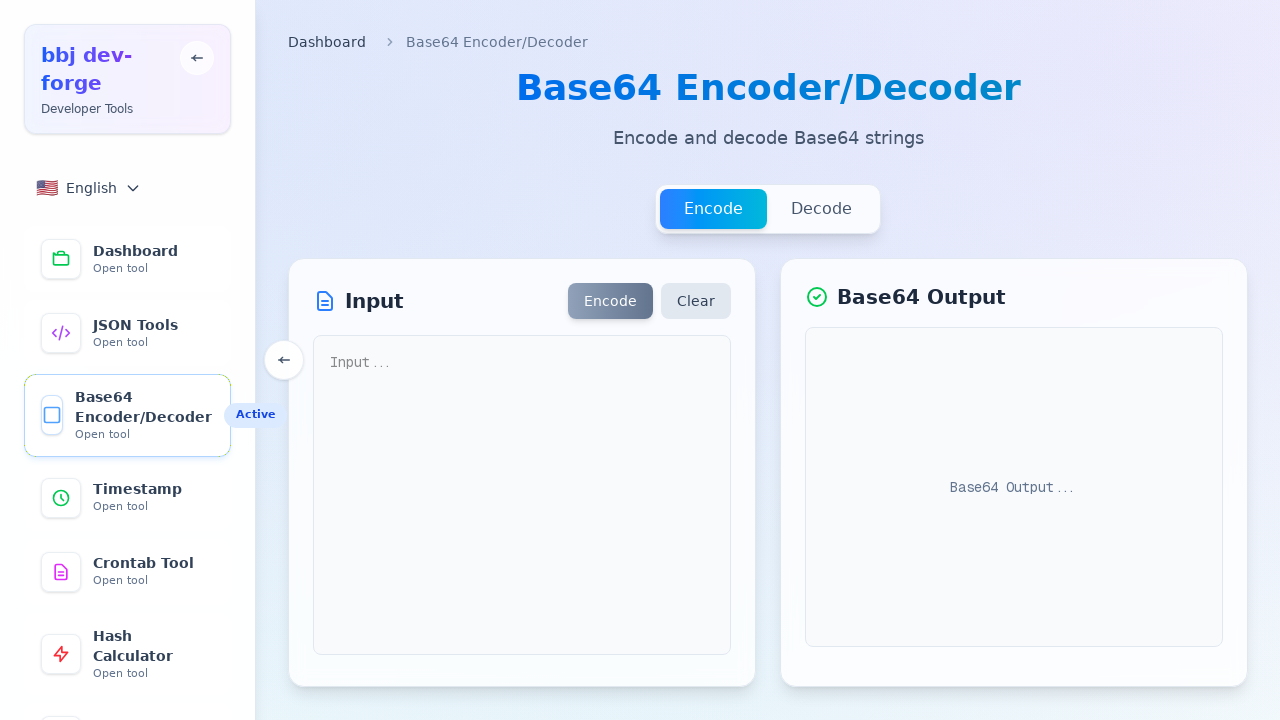

Clicked Decode button to switch to decode mode at (822, 209) on button:has-text("Decode") >> nth=0
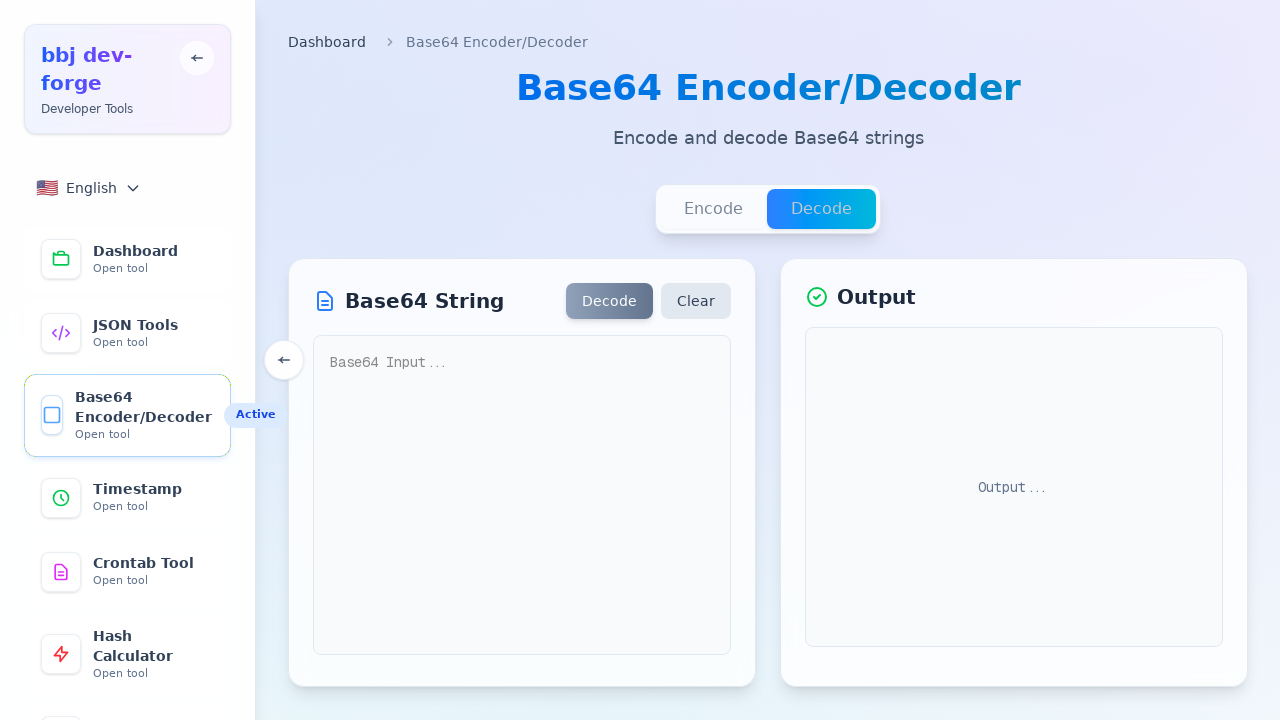

Filled Base64 input field with invalid characters: SGVsbG8gV29ybGQ@#$% on textarea[placeholder="Base64 Input..."]
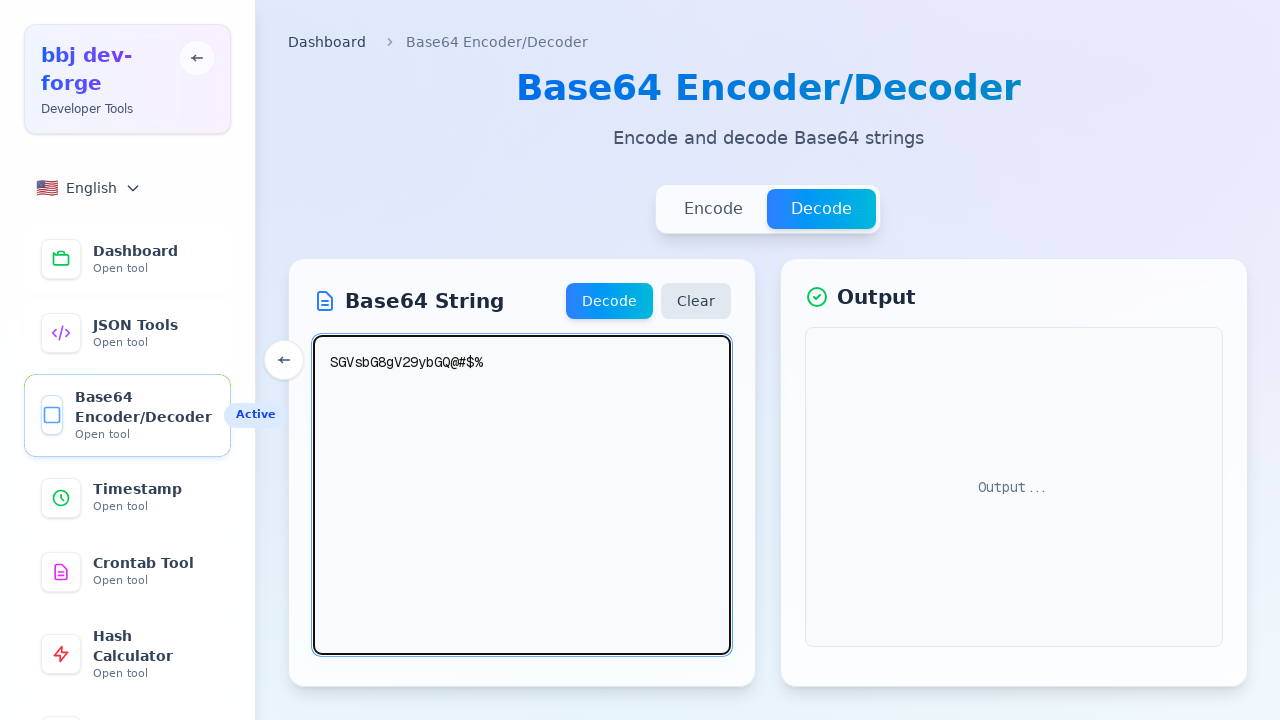

Clicked Decode button to process invalid Base64 input at (610, 301) on button:has-text("Decode") >> nth=1
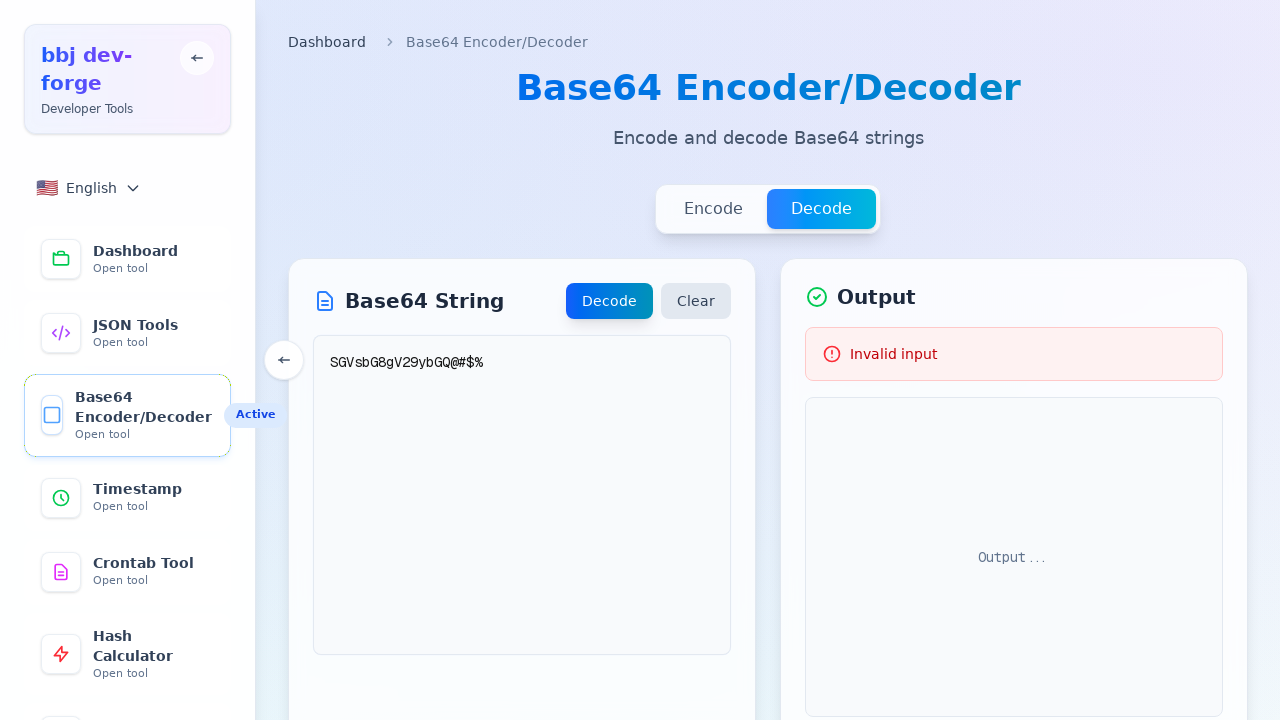

Waited 500ms for decoding operation to complete
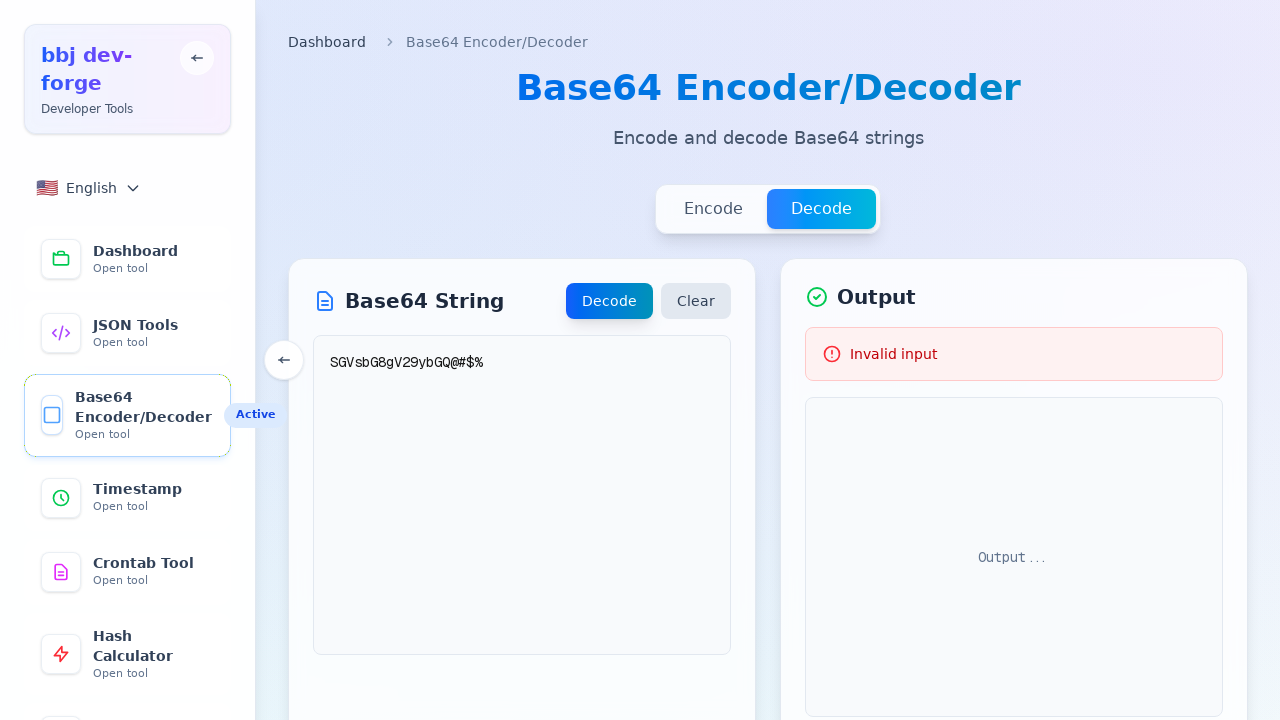

Retrieved output text from result area
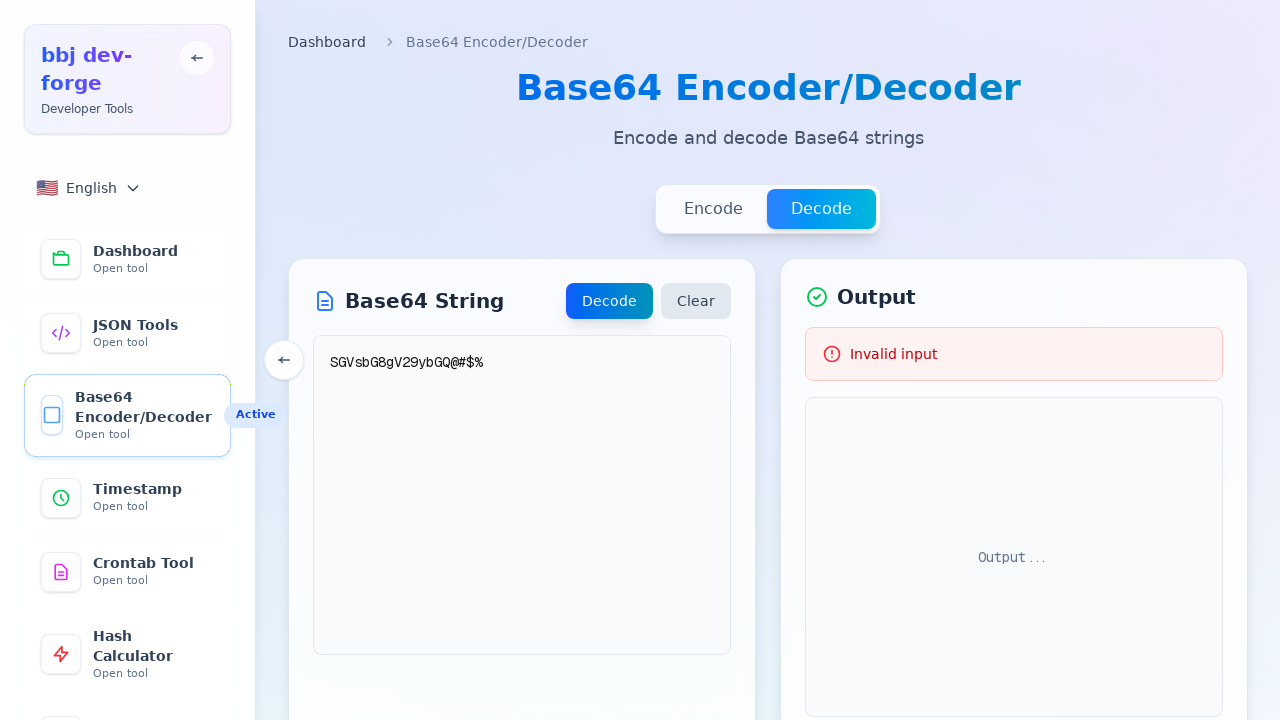

Verified output text is not None - error handling working as expected
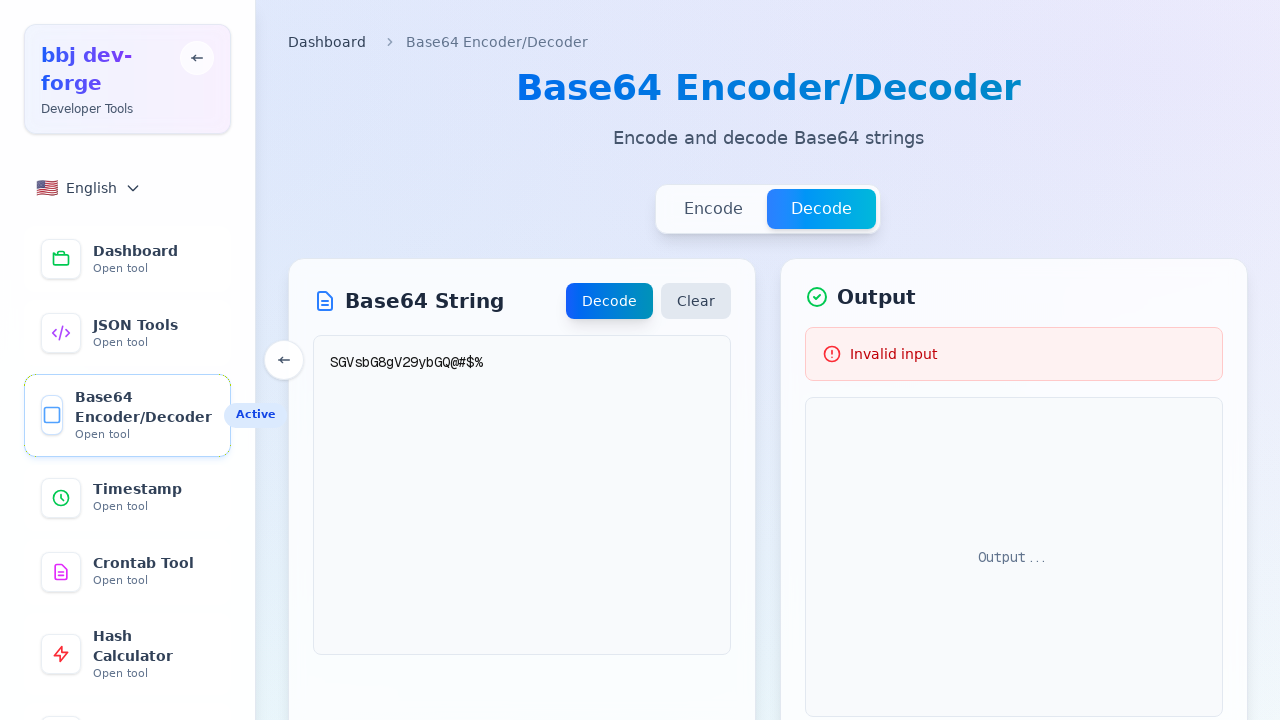

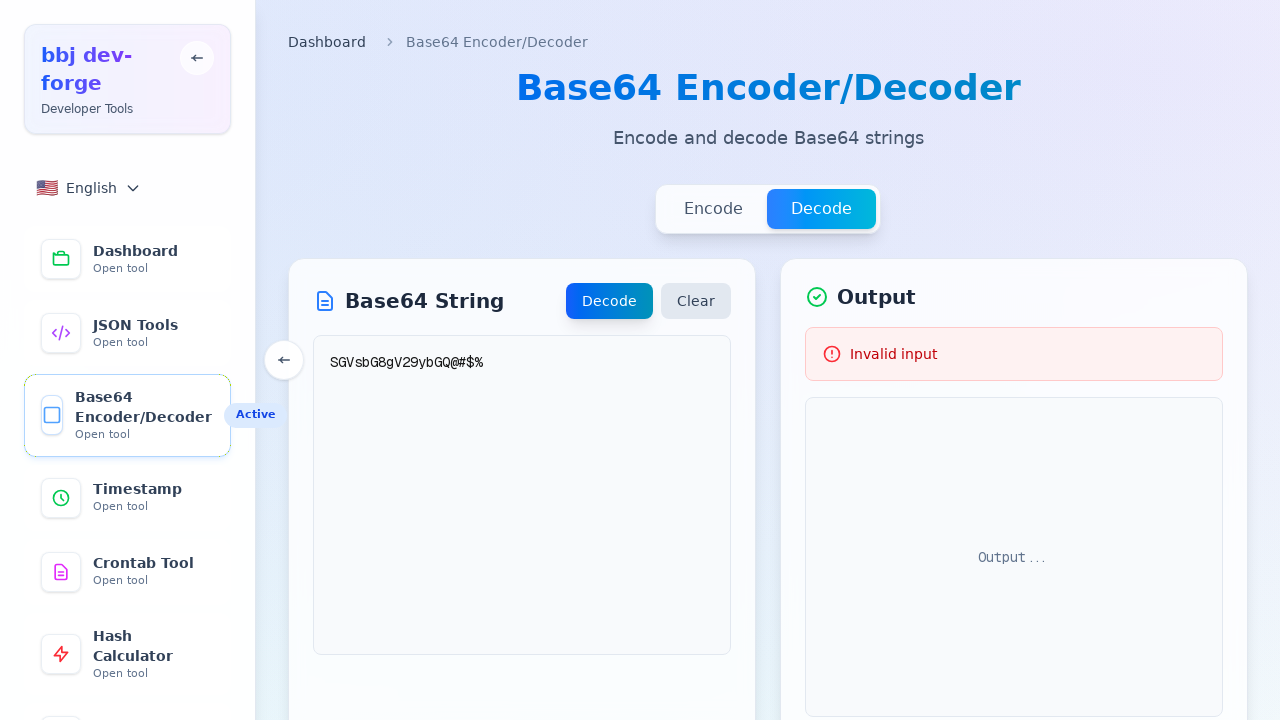